Tests form submission by clicking a link with a mathematically calculated text value, then filling out a form with personal information (first name, last name, city, country) and submitting it.

Starting URL: http://suninjuly.github.io/find_link_text

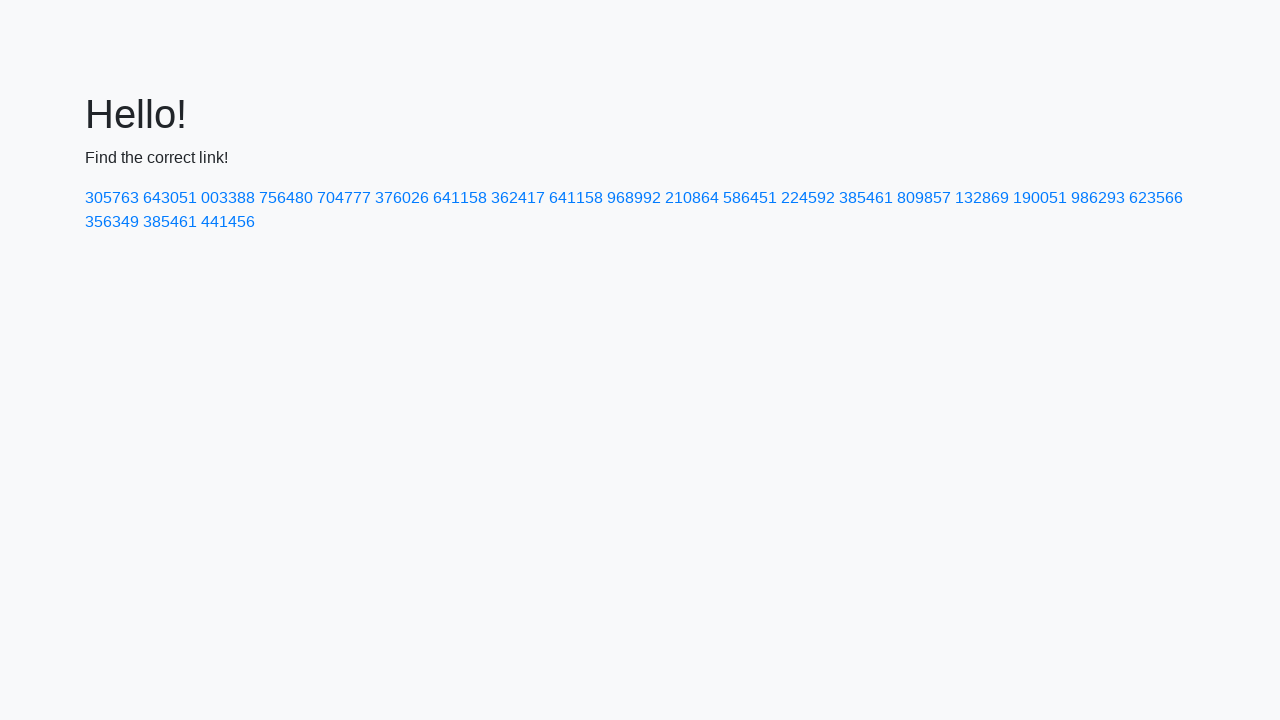

Clicked link with mathematically calculated text value: 224592 at (808, 198) on text=224592
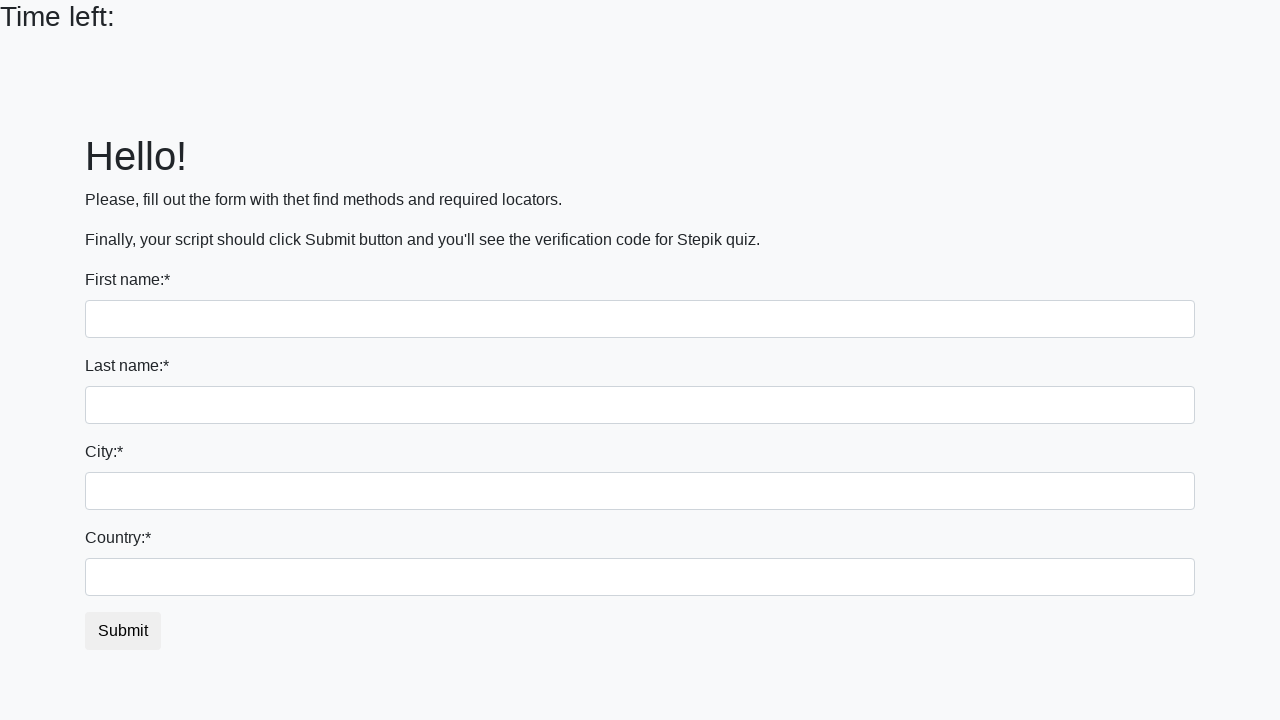

Filled first name field with 'Ivan' on input
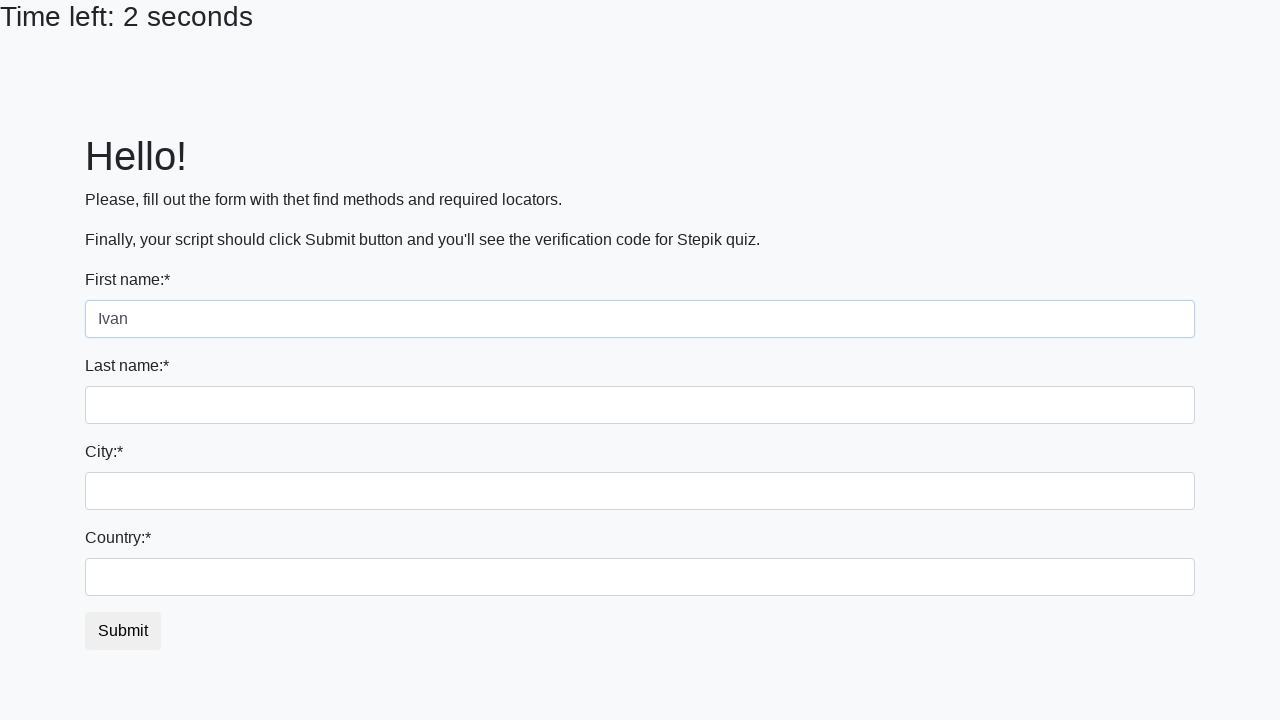

Filled last name field with 'Petrov' on input[name='last_name']
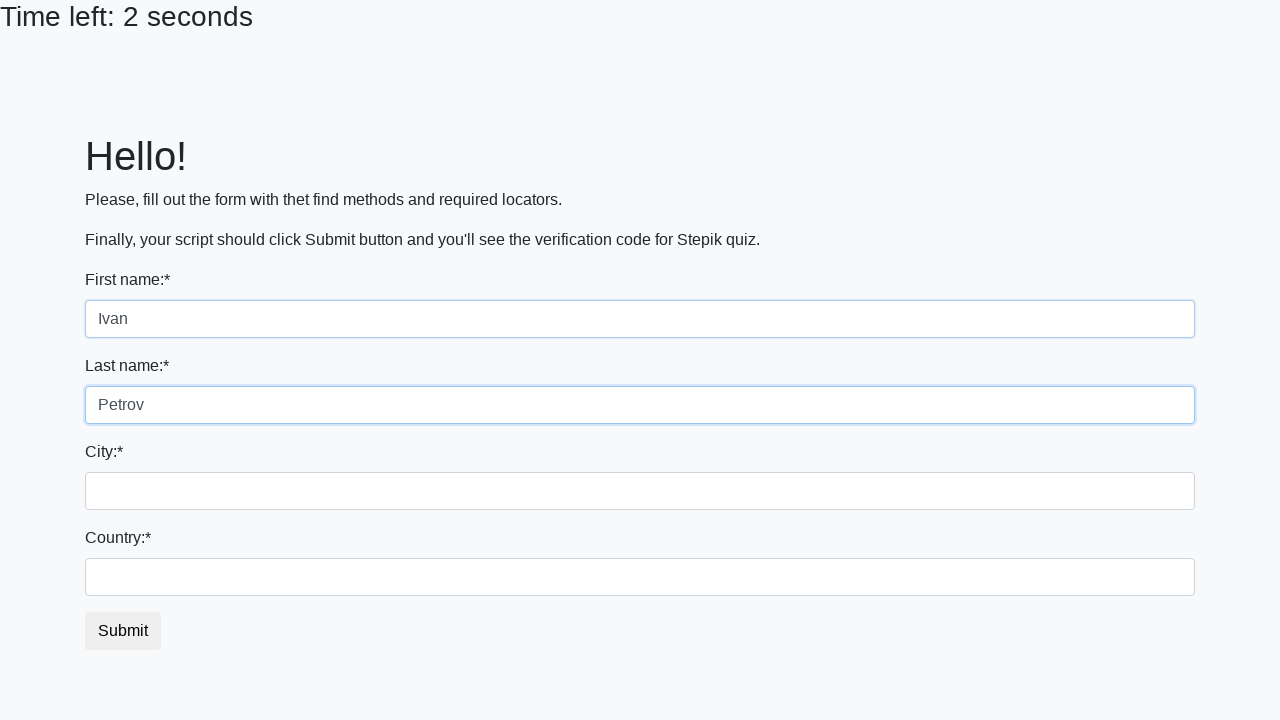

Filled city field with 'Smolensk' on .form-control.city
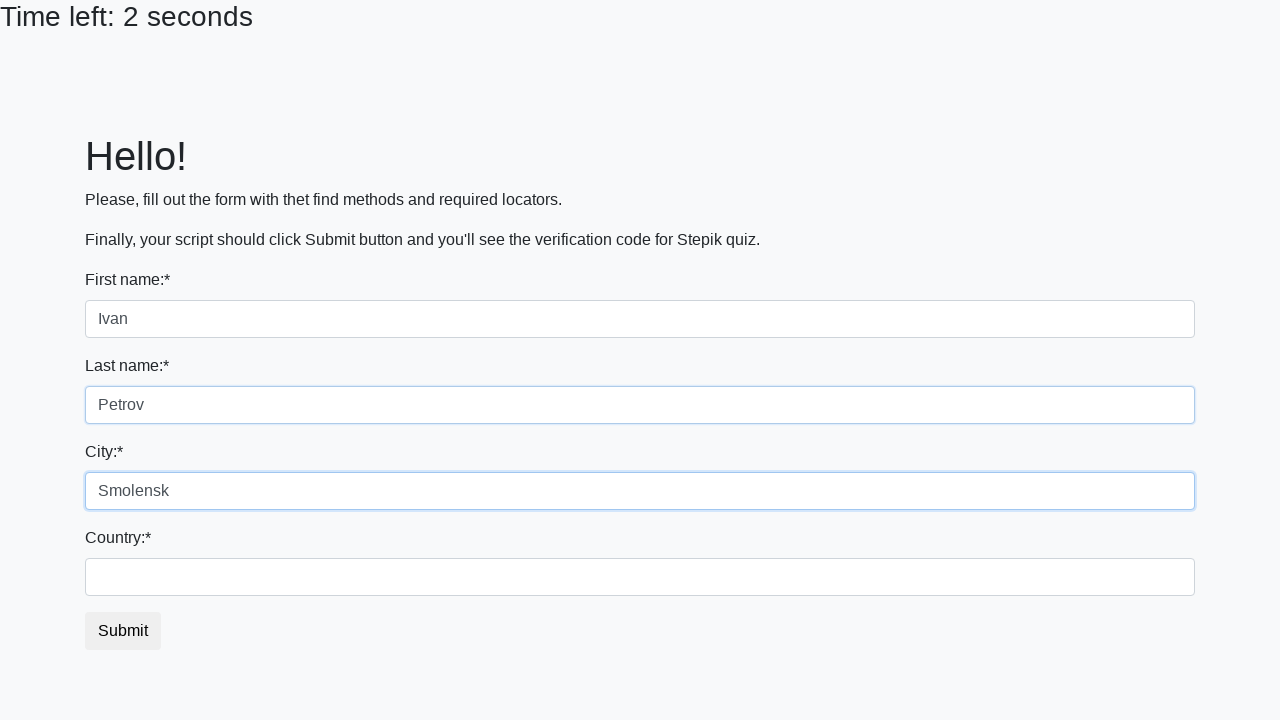

Filled country field with 'Russia' on #country
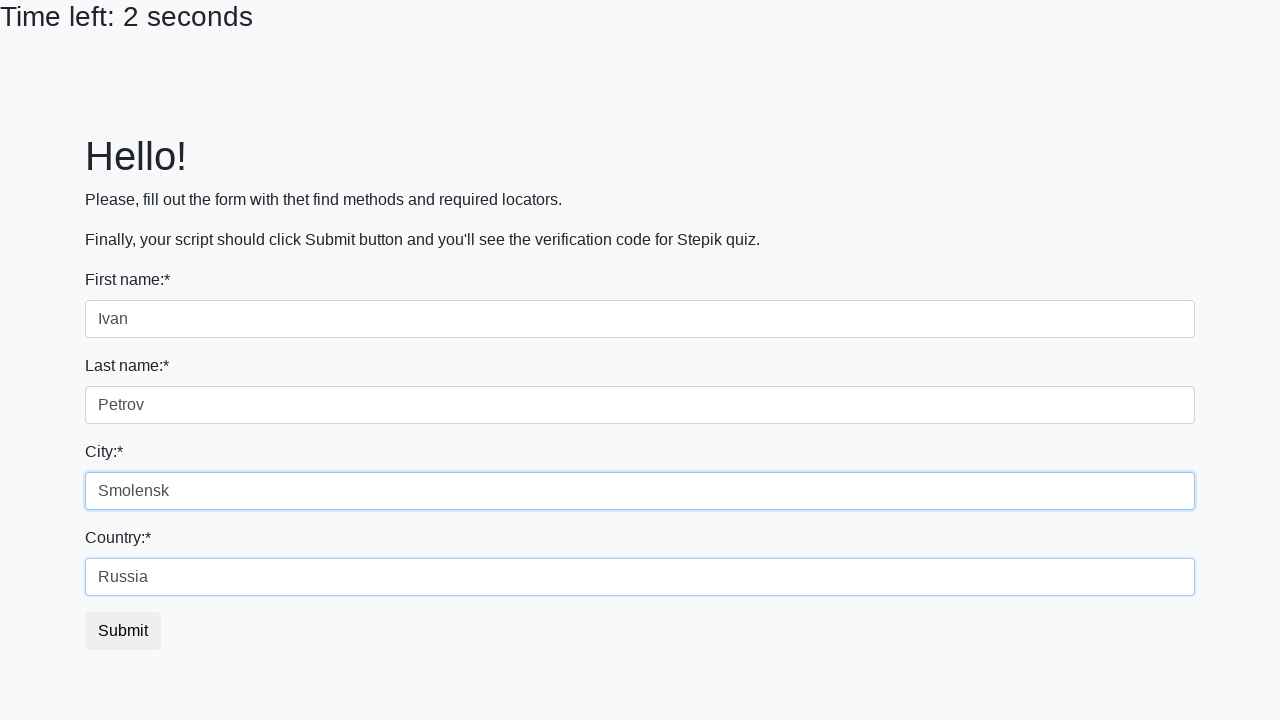

Clicked form submit button at (123, 631) on button.btn
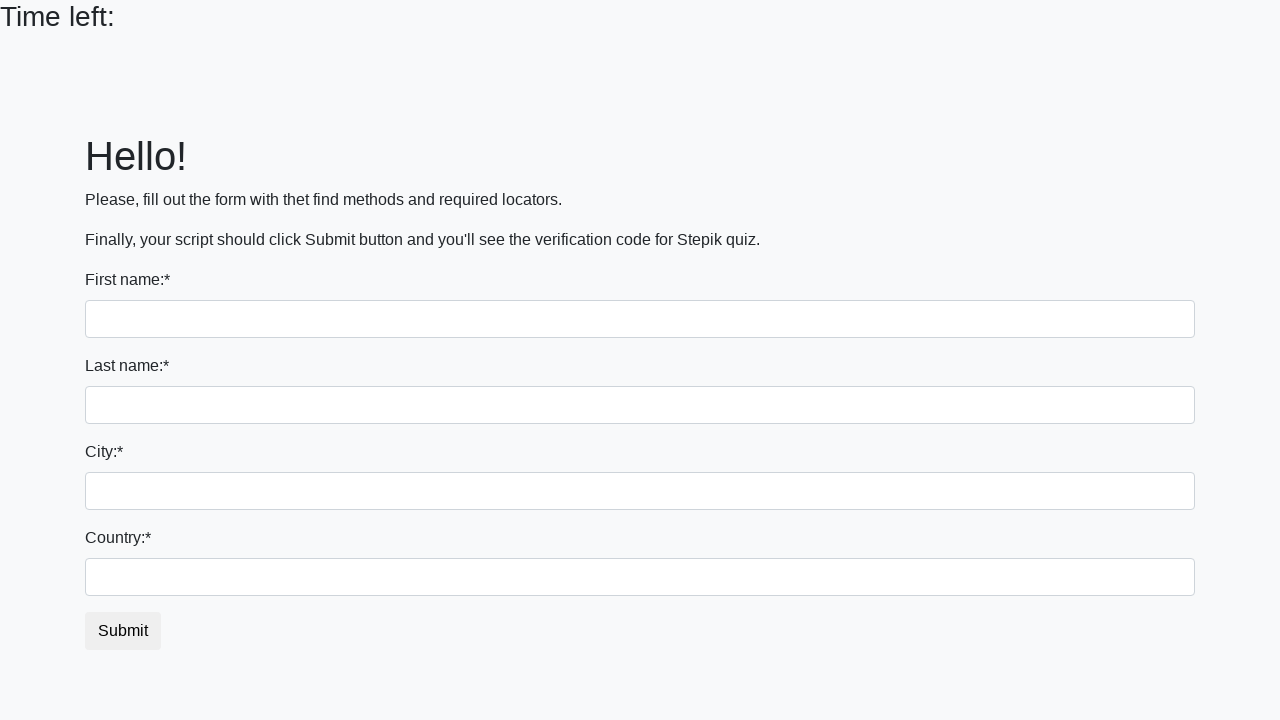

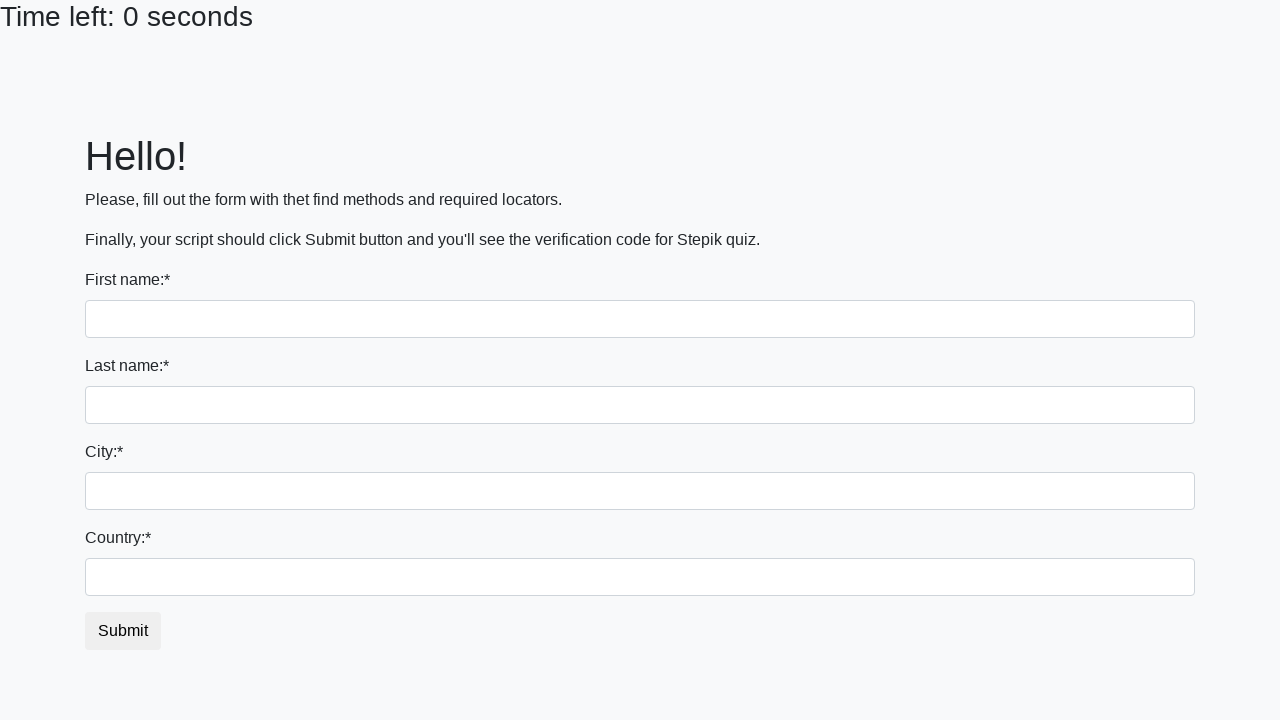